Tests various dropdown and select menu interactions including React Select components and standard HTML select elements

Starting URL: https://demoqa.com/select-menu

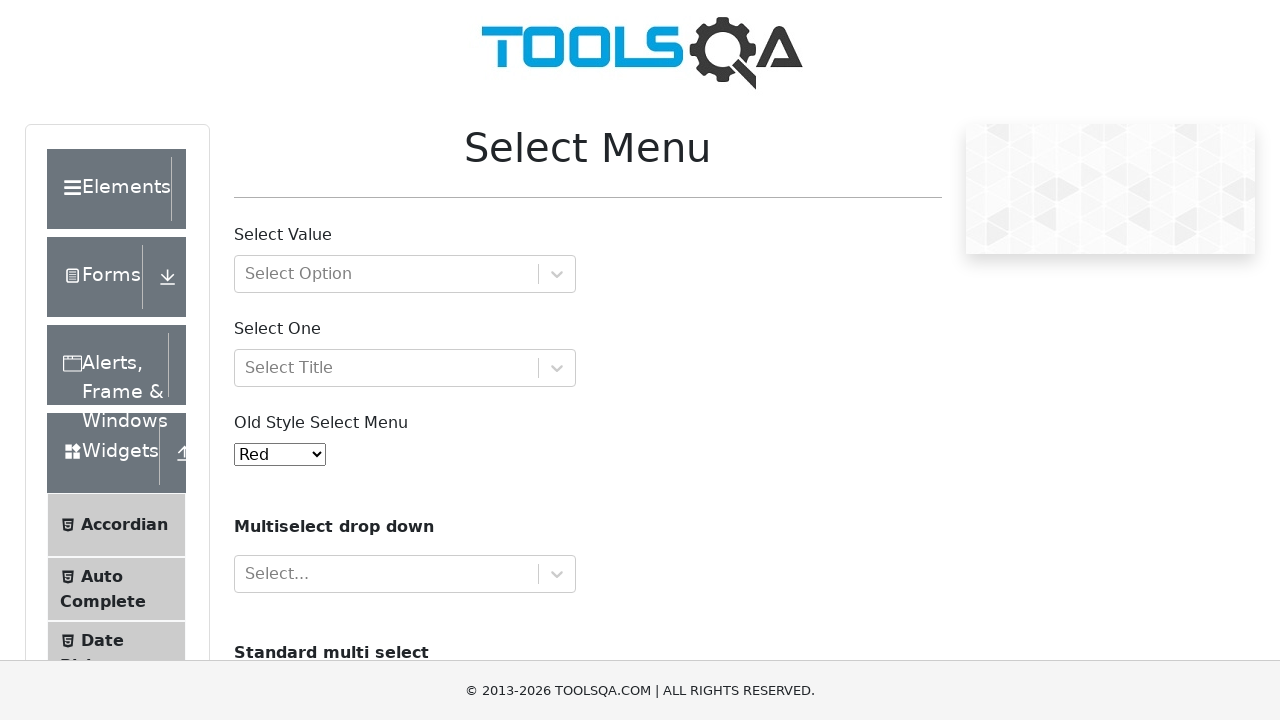

Scrolled page down to make dropdown elements visible
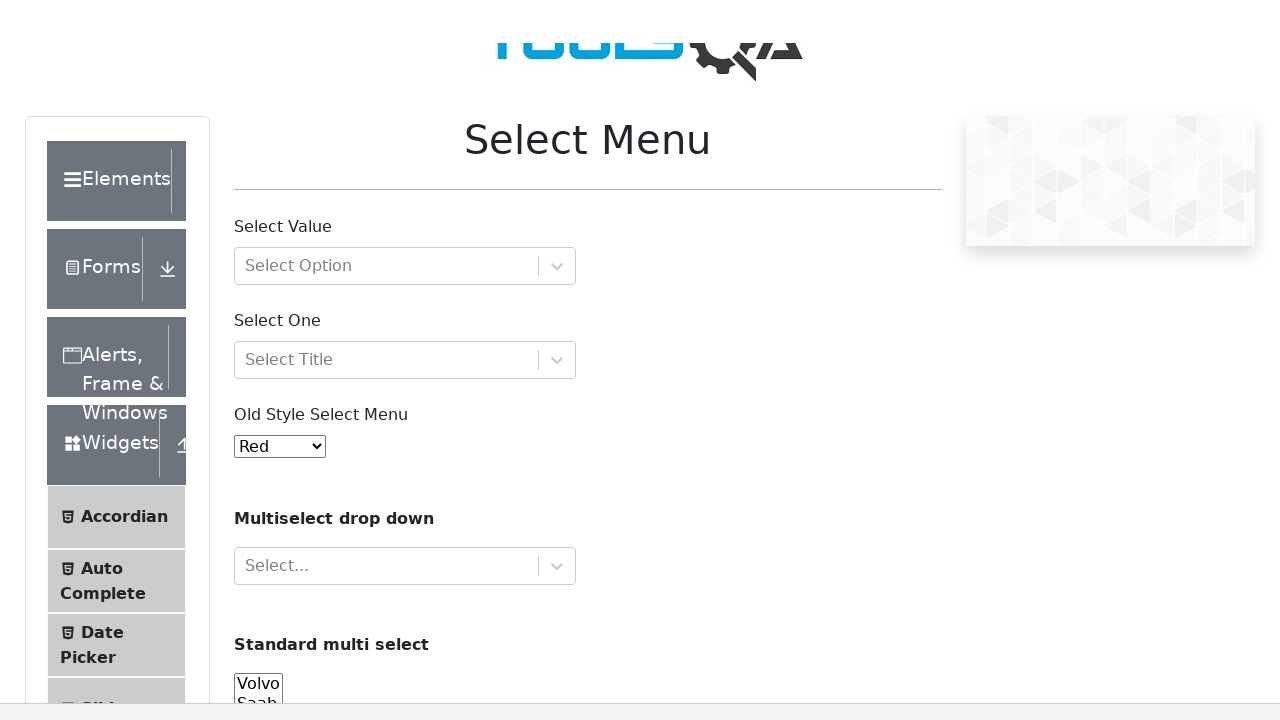

Located first React Select input element
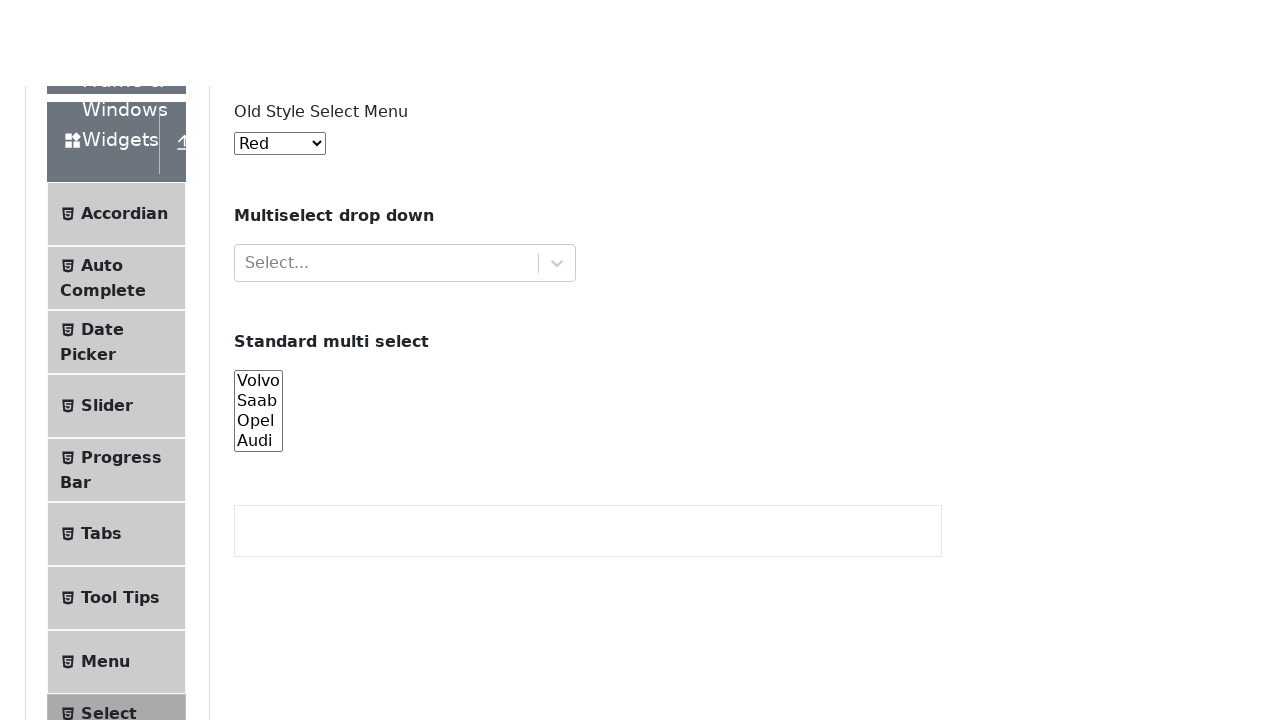

Typed 't' in first React Select dropdown on xpath=//input[@id='react-select-2-input']
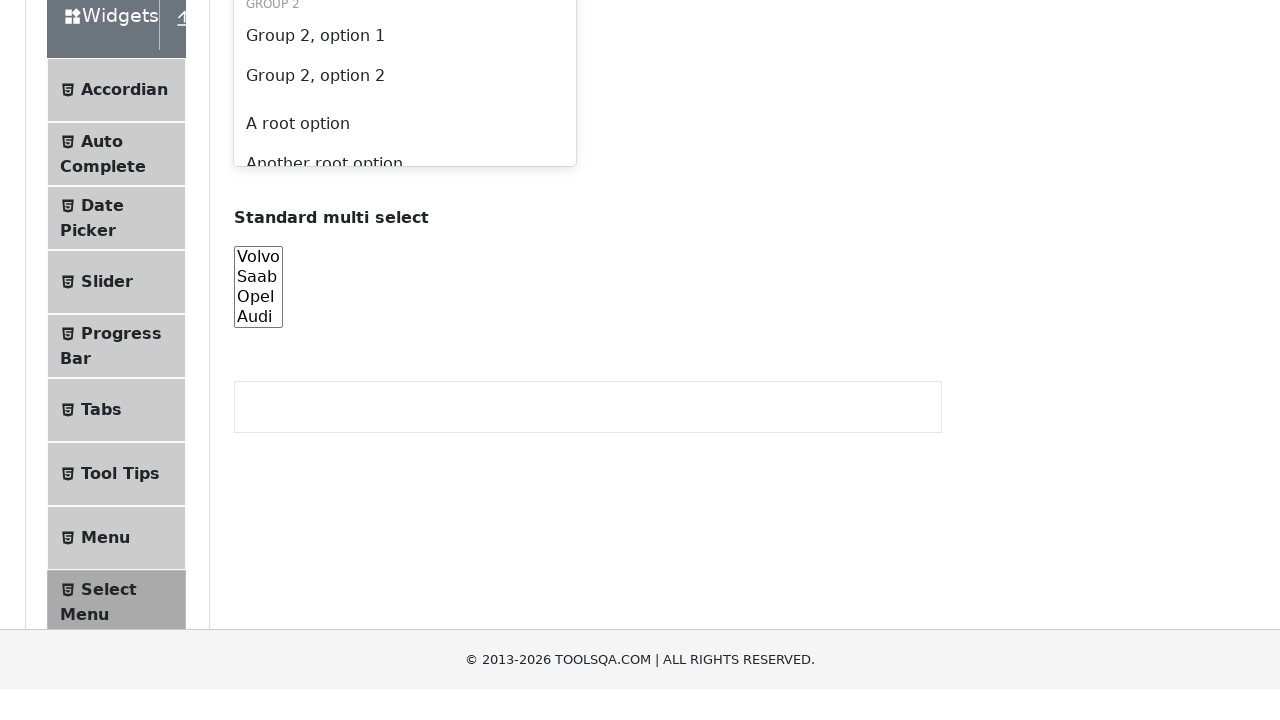

Pressed ArrowDown to navigate dropdown options on xpath=//input[@id='react-select-2-input']
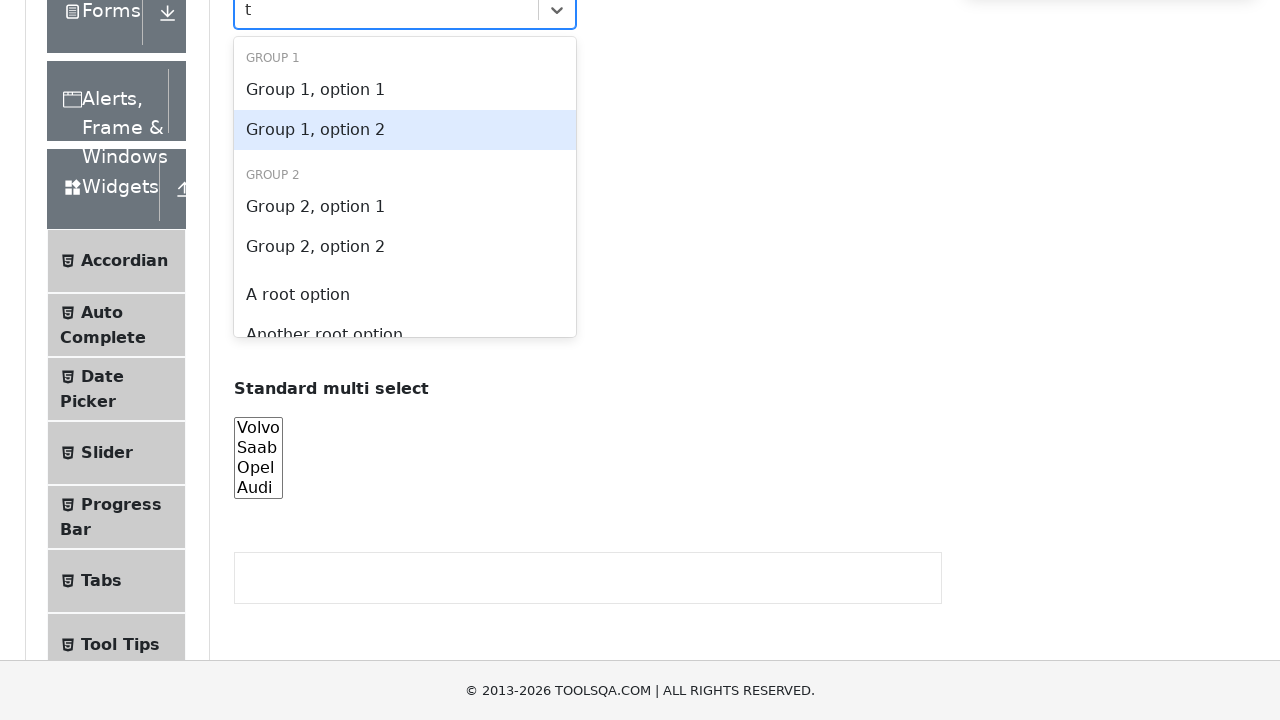

Pressed Enter to select highlighted option in first React Select on xpath=//input[@id='react-select-2-input']
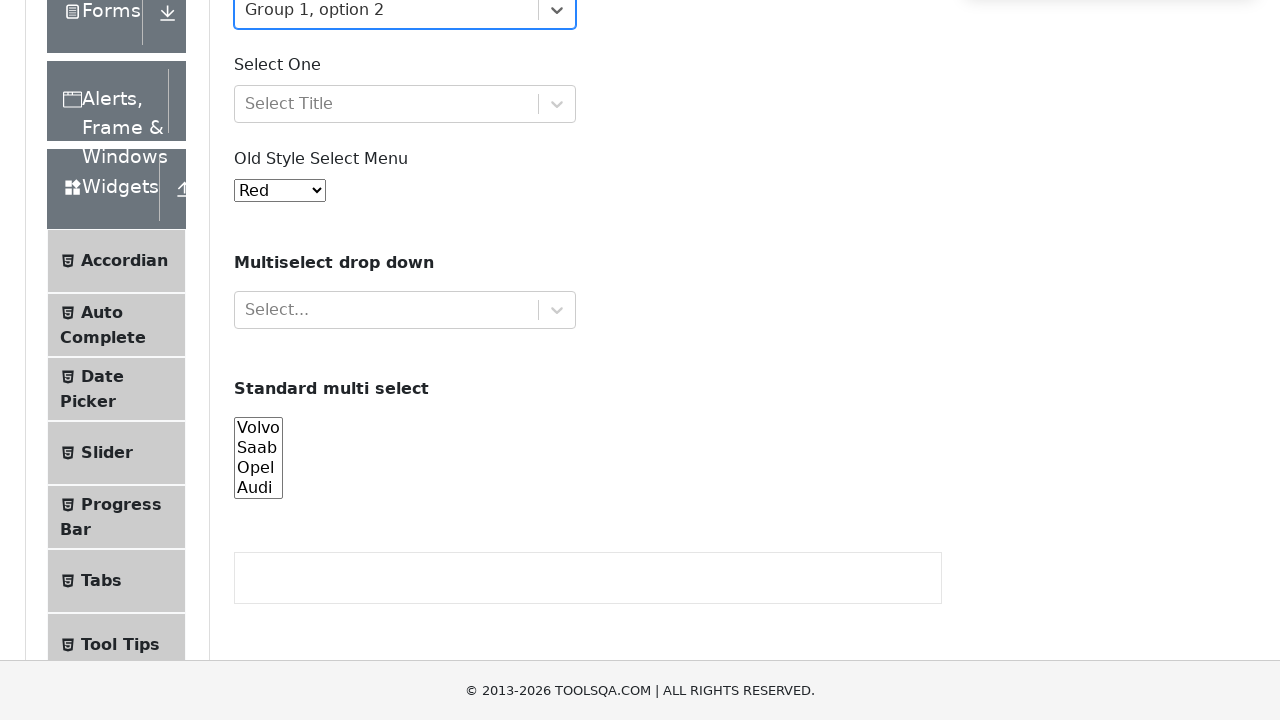

Located second React Select input element
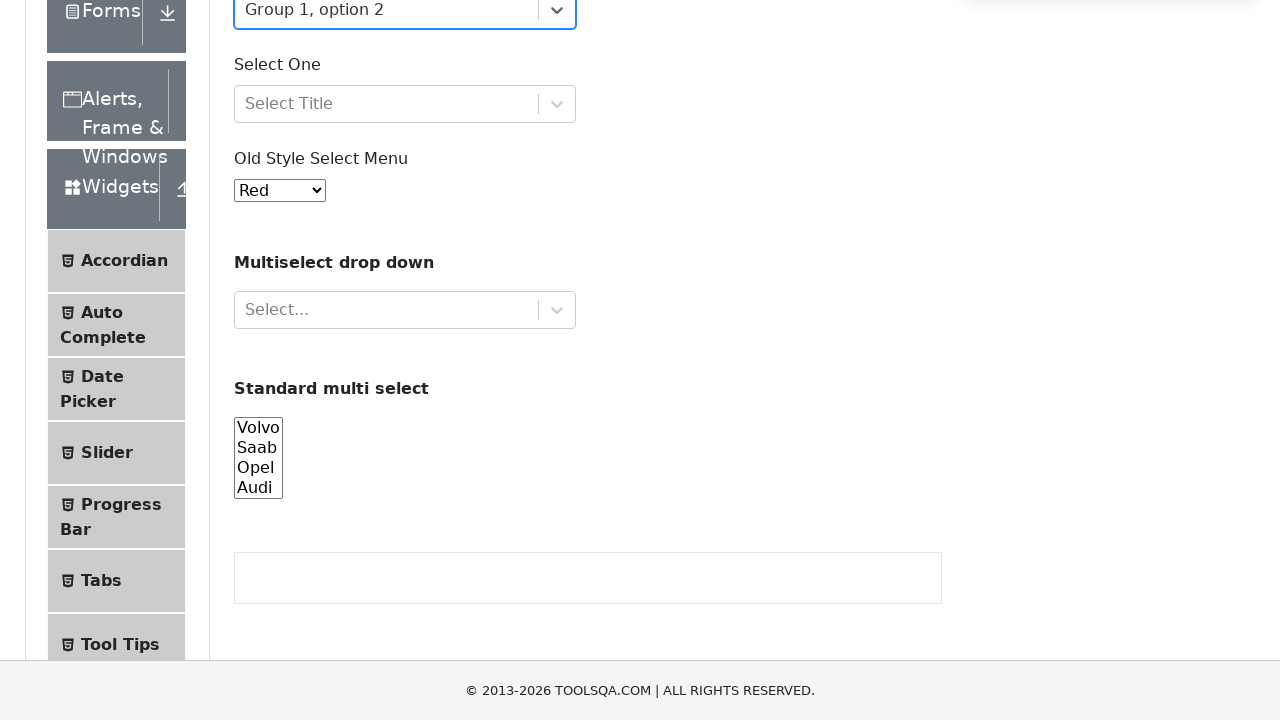

Typed 'd' in second React Select dropdown on xpath=//input[@id='react-select-3-input']
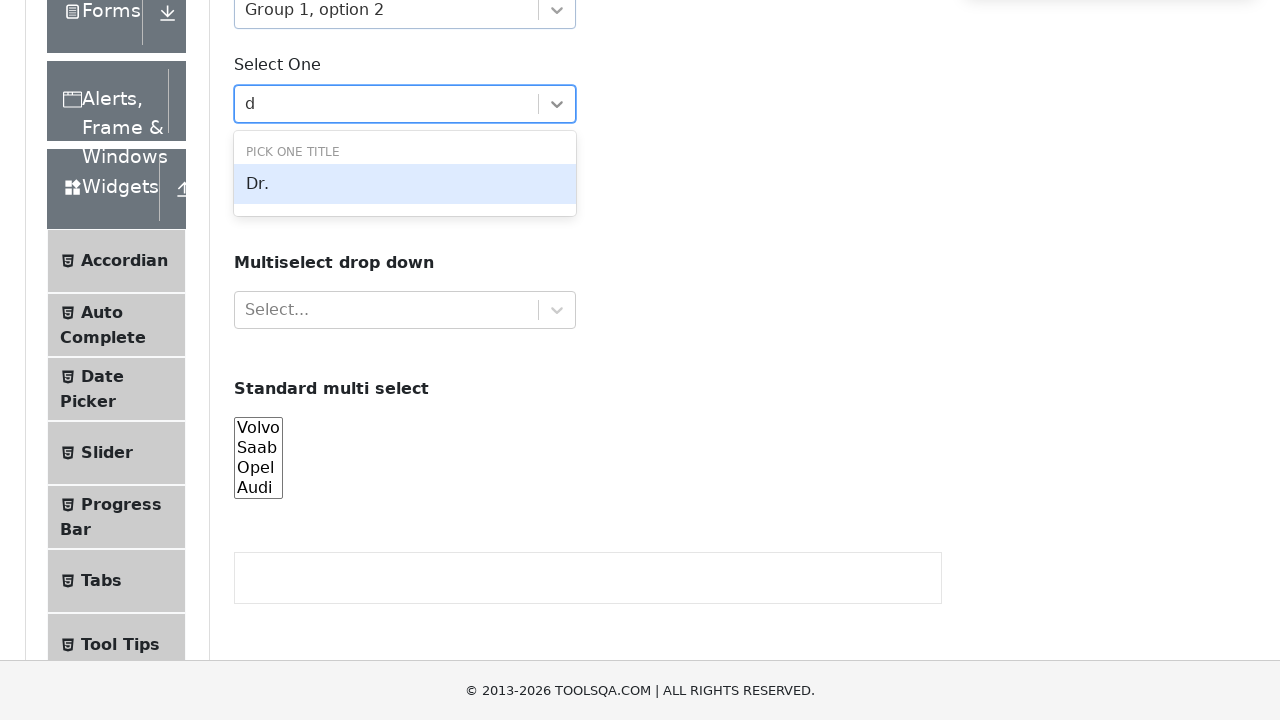

Pressed Enter to select option in second React Select on xpath=//input[@id='react-select-3-input']
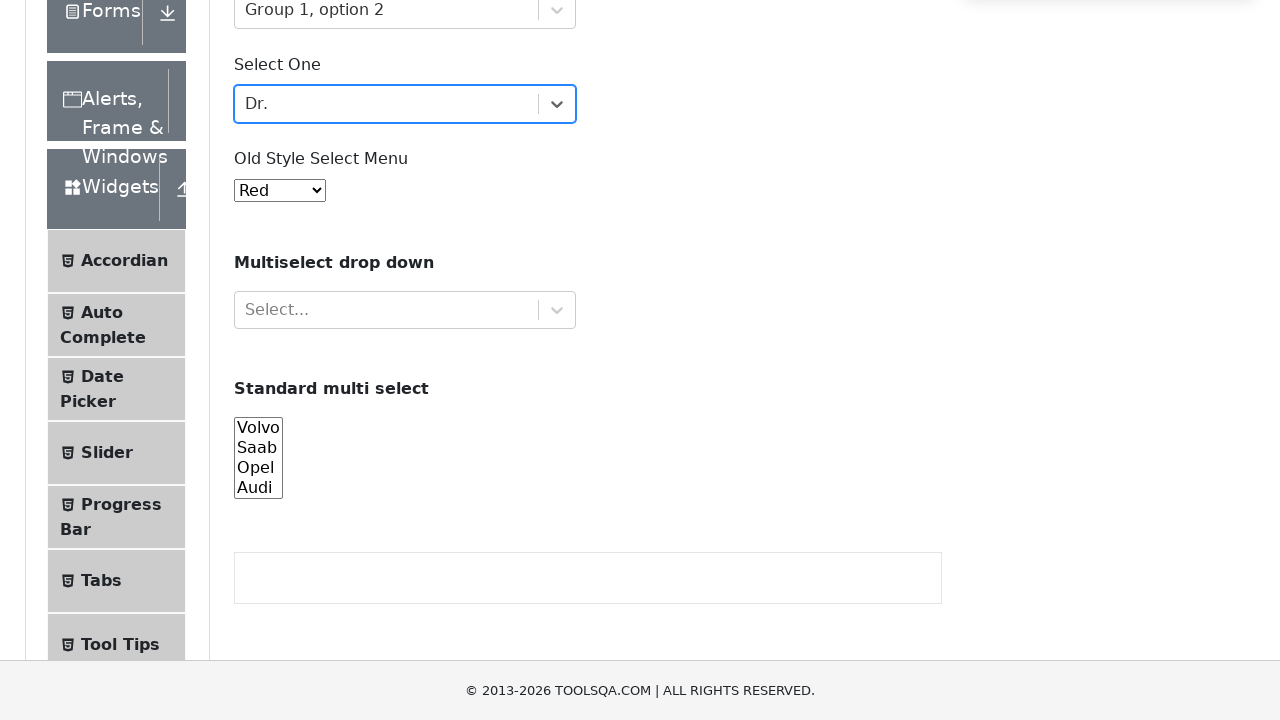

Selected option at index 4 (Purple) from standard select menu on #oldSelectMenu
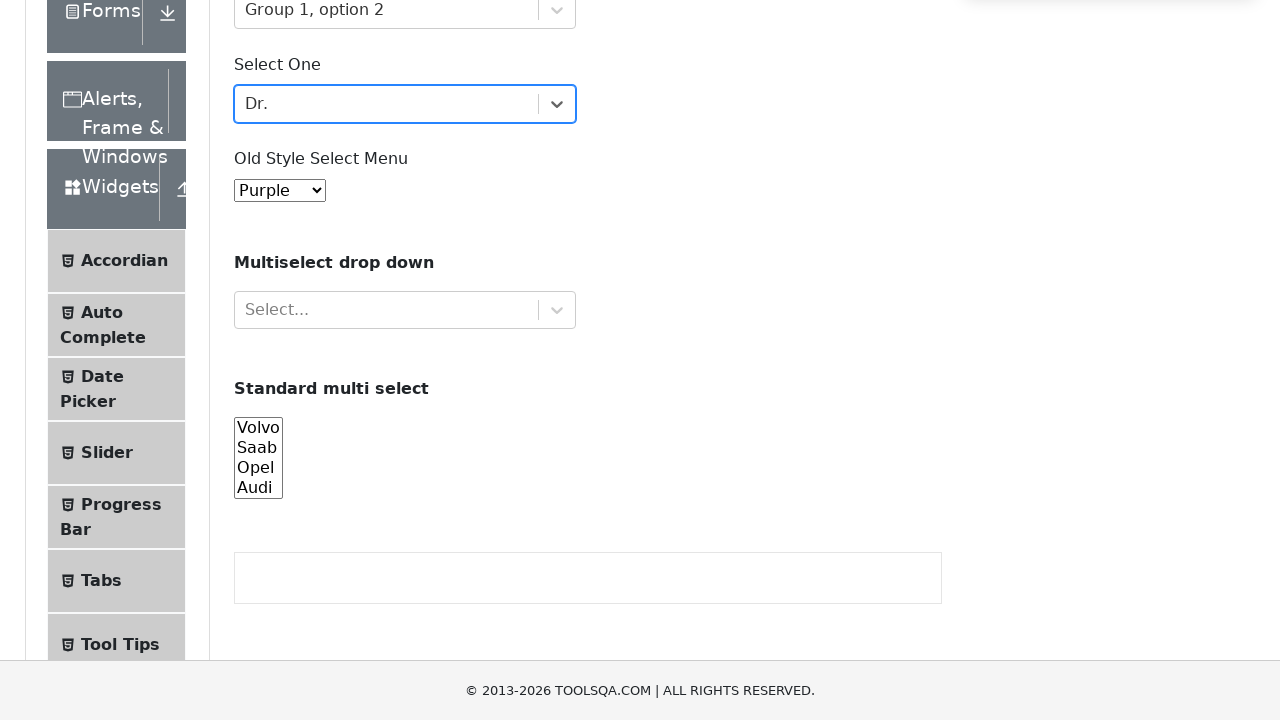

Selected 'Magenta' option using visible text label on #oldSelectMenu
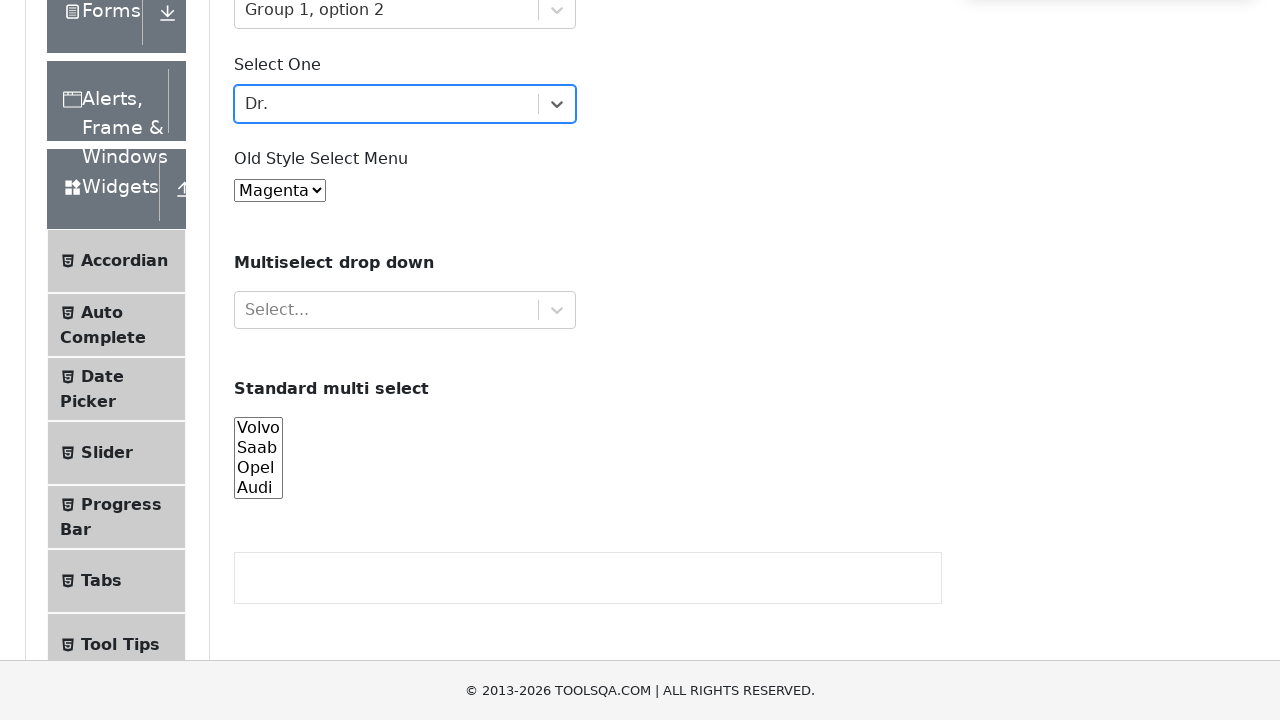

Selected option with value '10' from standard select menu on #oldSelectMenu
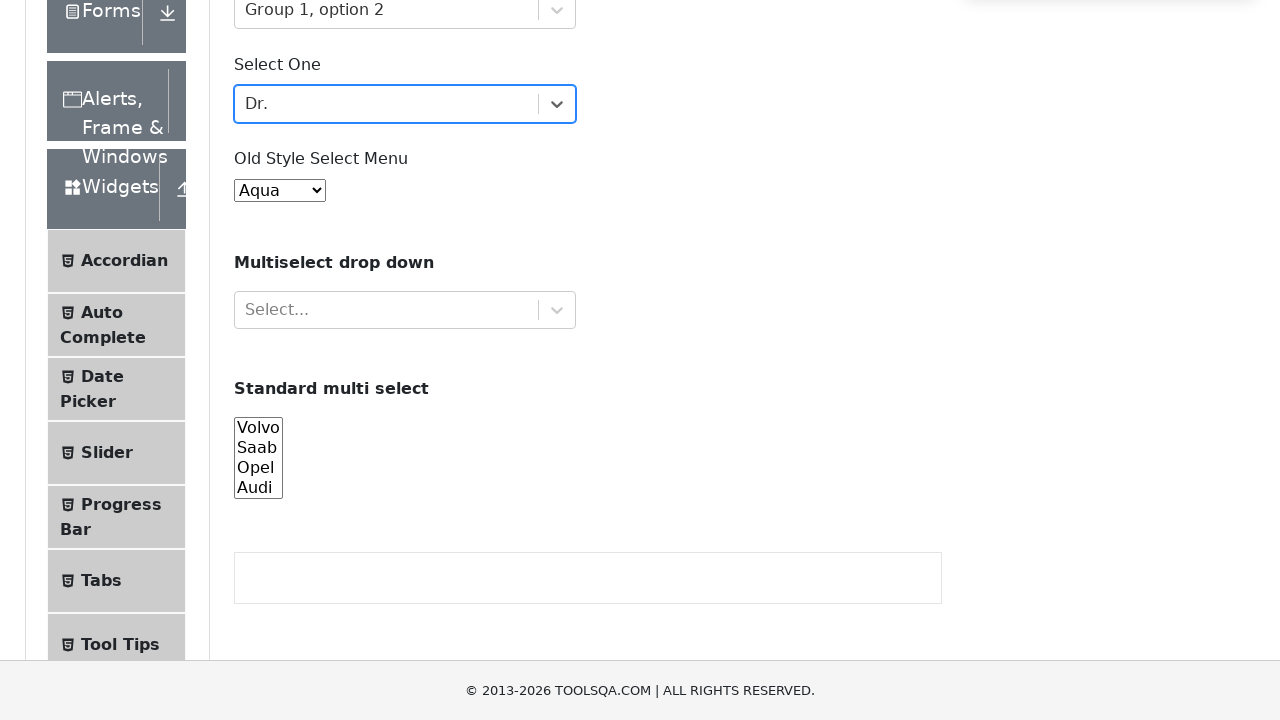

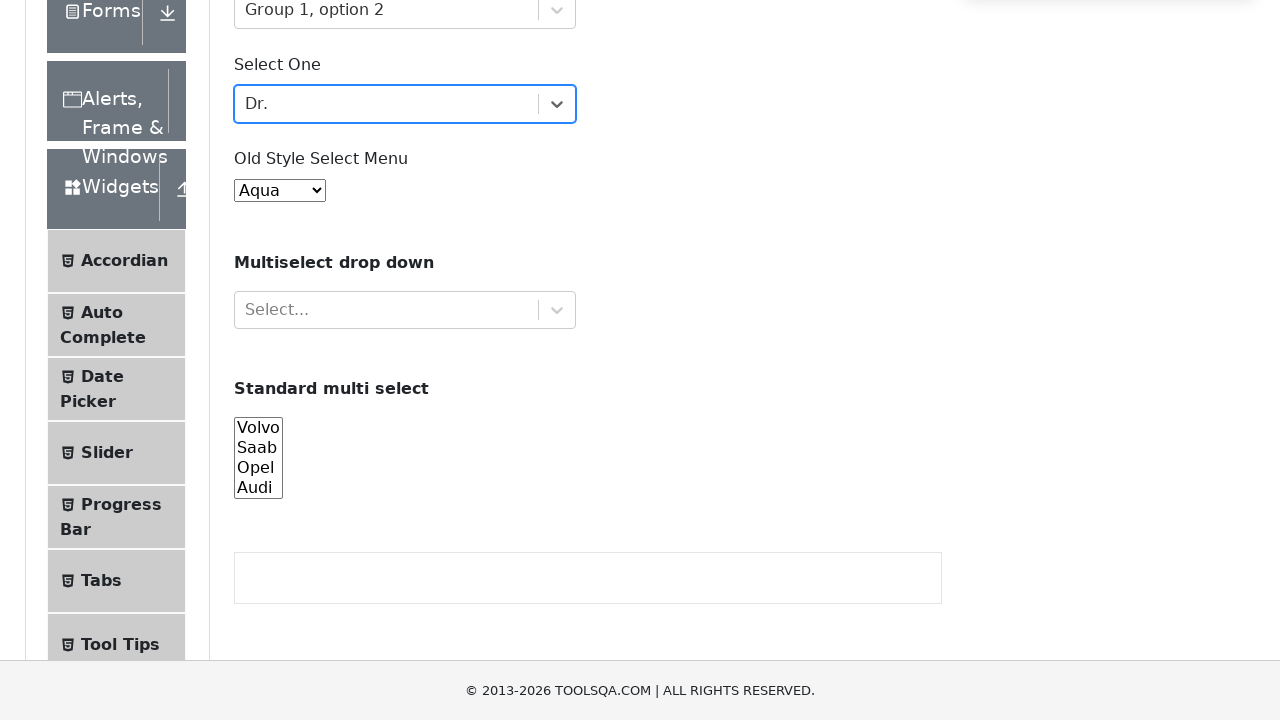